Tests dynamic loading page by clicking start button and waiting for specific text to appear

Starting URL: https://automationfc.github.io/dynamic-loading/

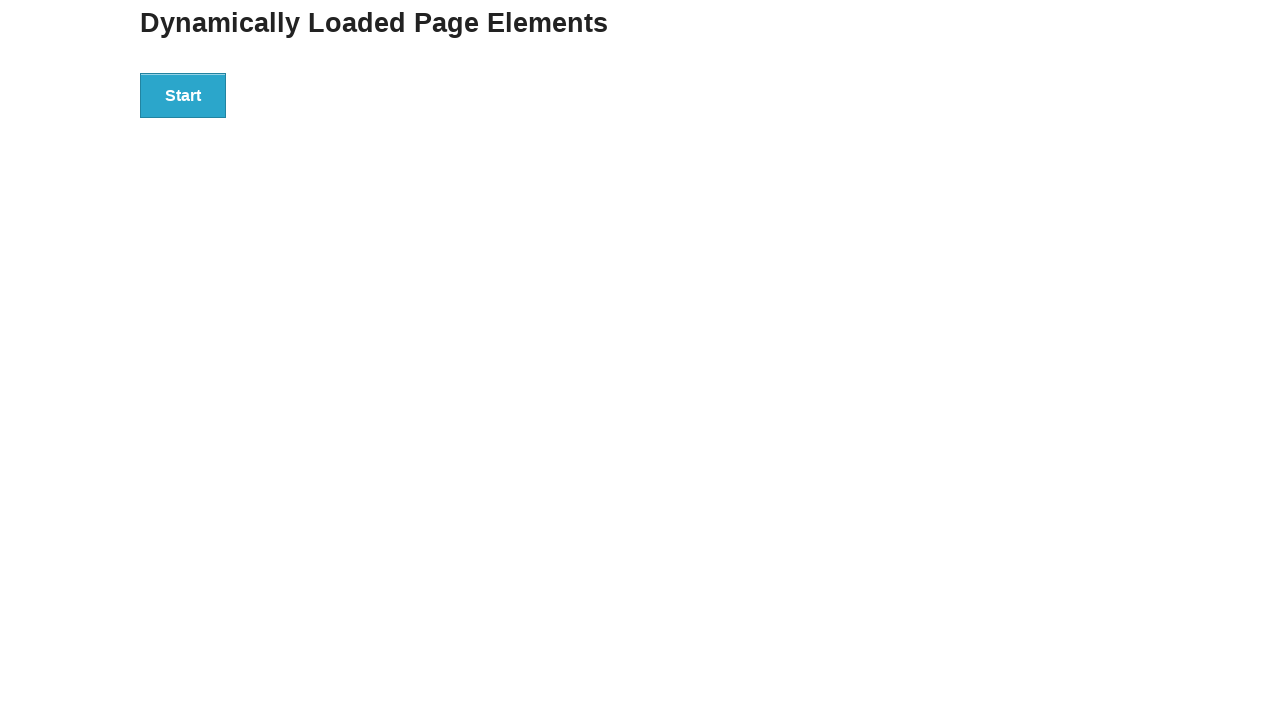

Clicked Start button on dynamic loading page at (183, 95) on xpath=//button[text()='Start']
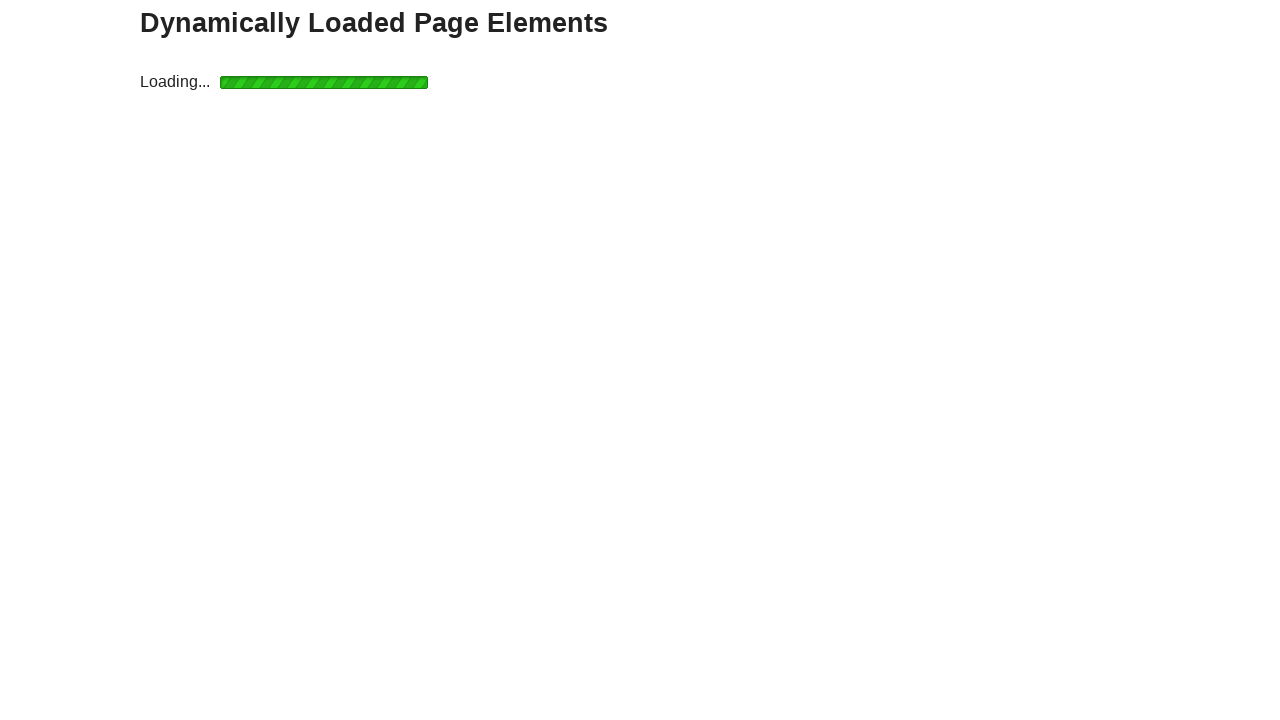

Waited for 'Hello World!' text to appear in finish div
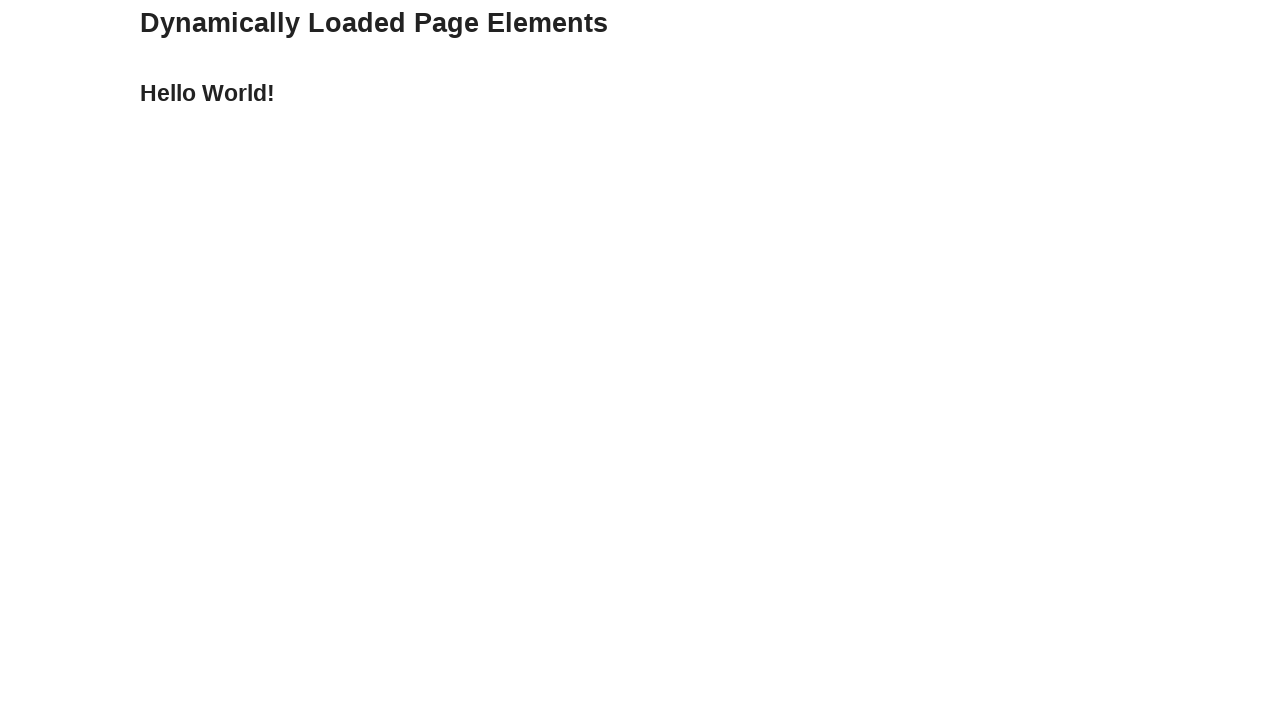

Verified that finish div contains 'Hello World!' text
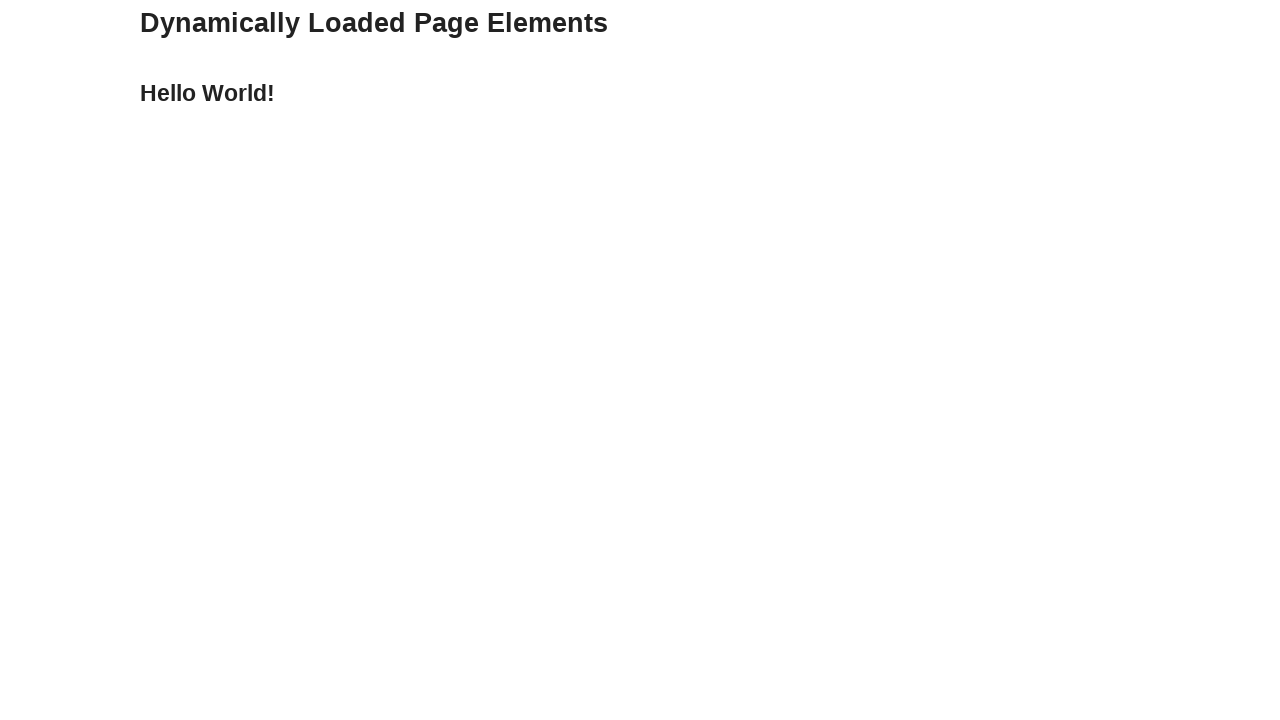

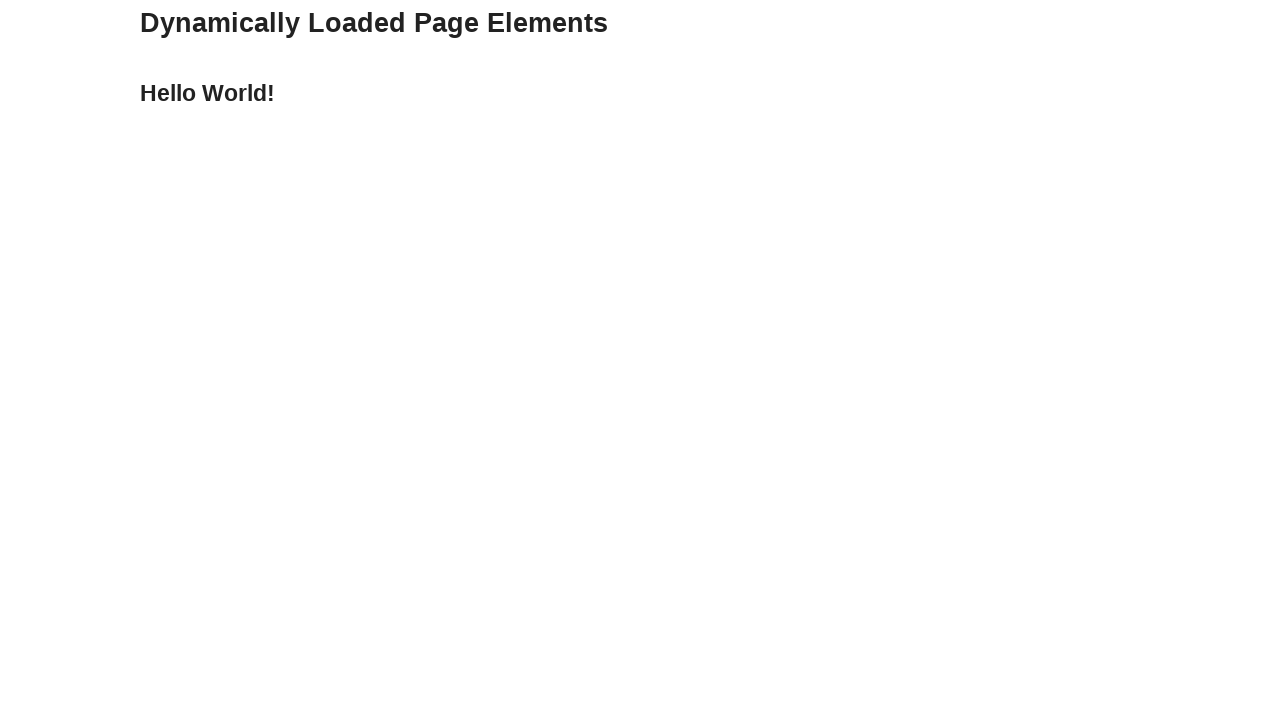